Tests the locations page by clicking on Locations link and verifying location names are displayed

Starting URL: https://buckslib.org/

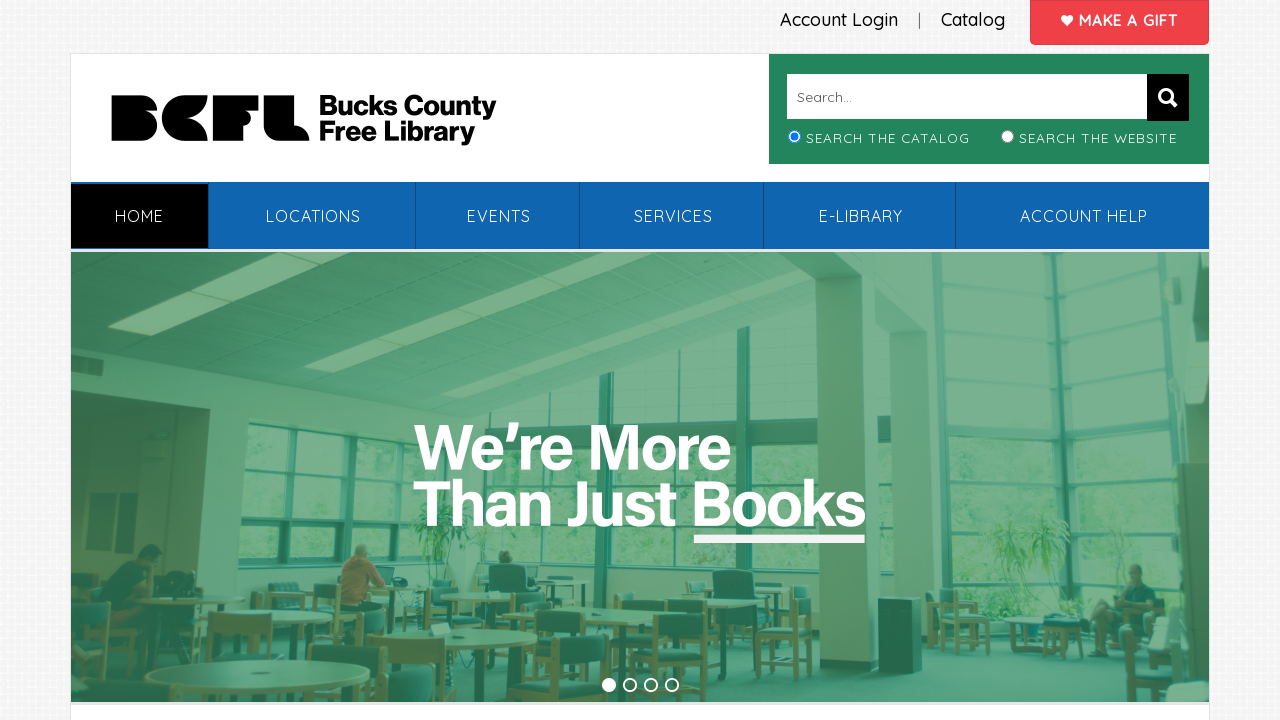

Clicked on Locations link at (313, 216) on xpath=//*[contains(text(),' Locations')]
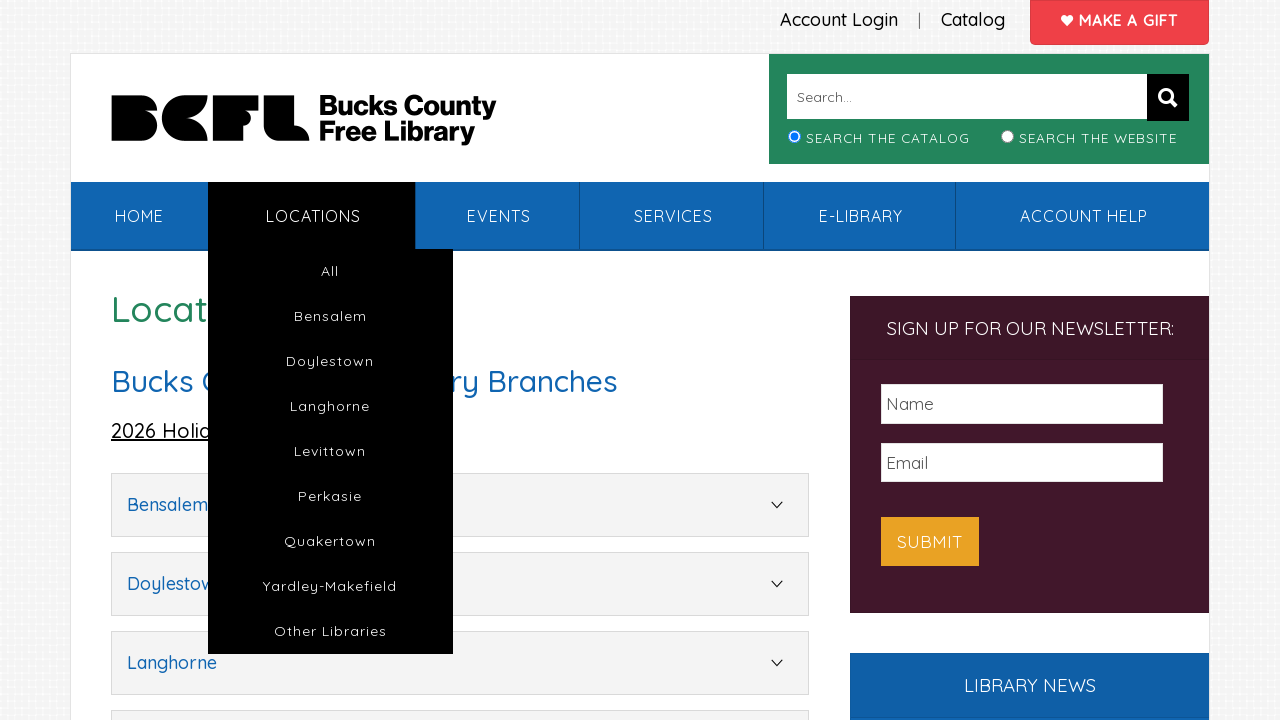

Locations accordion loaded
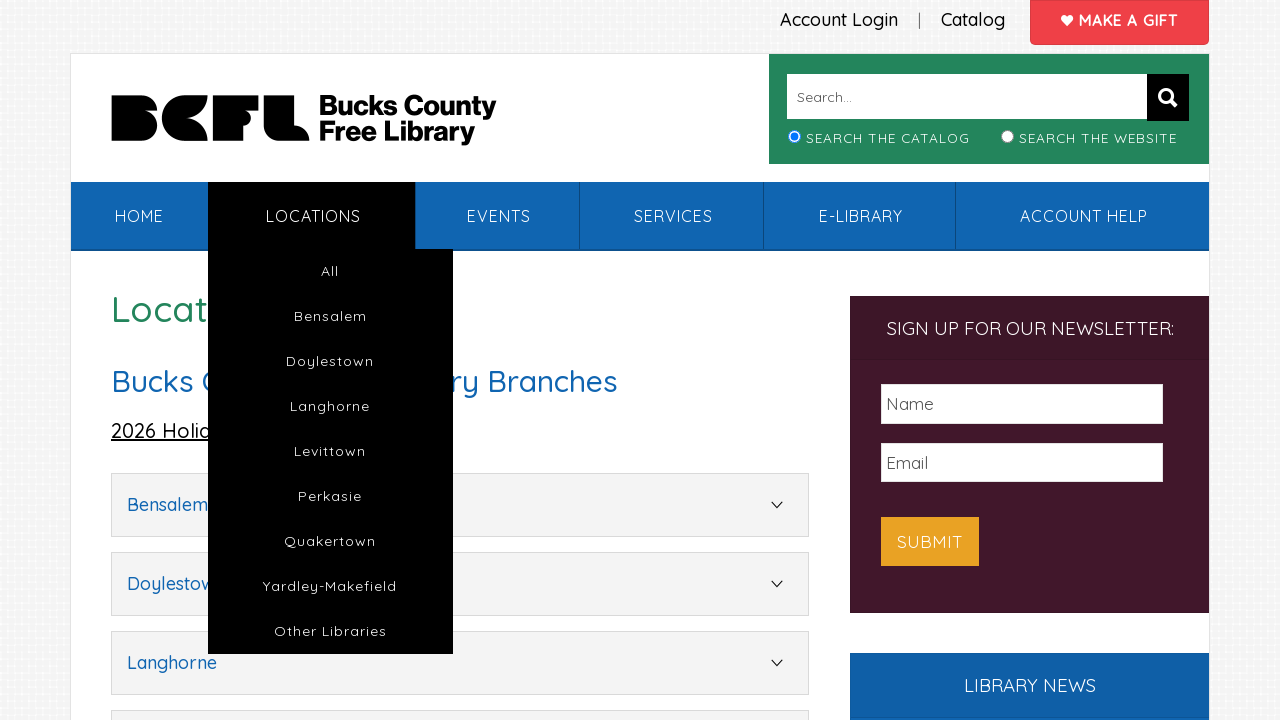

Verified Bensalem location is displayed
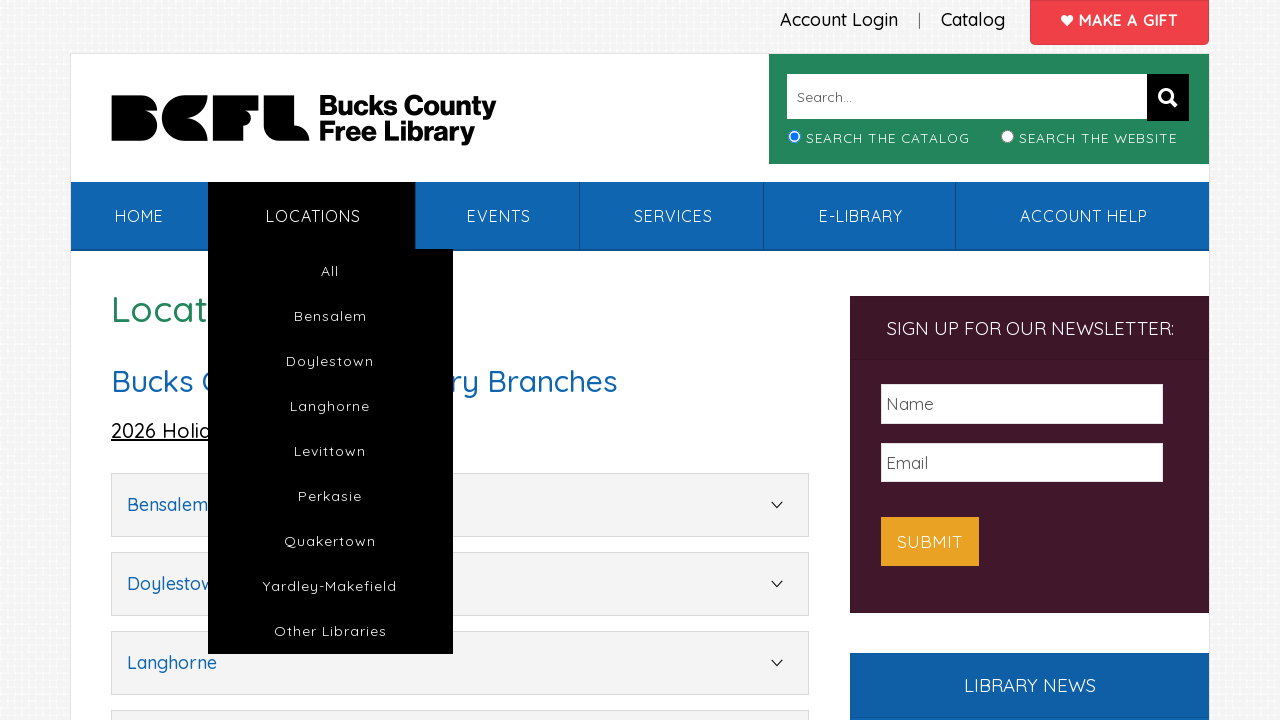

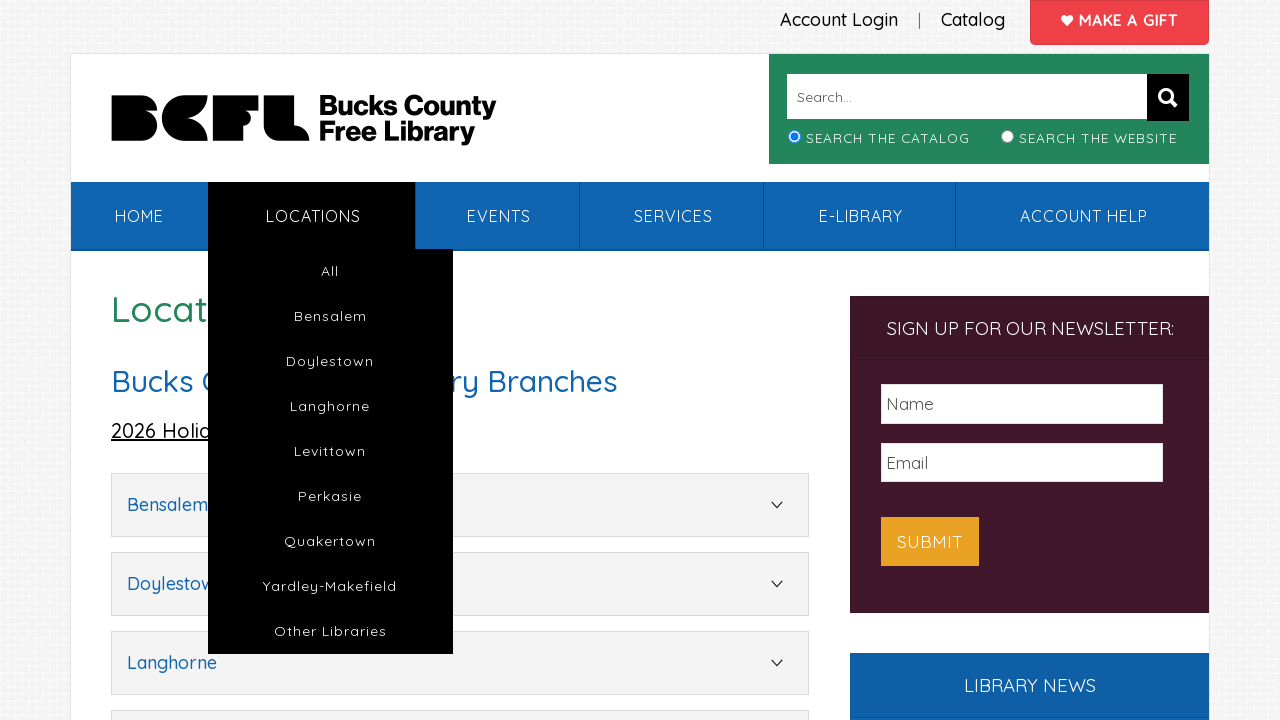